Tests CSS media queries by resizing the browser window to 1200x1080 and verifying that the appropriate responsive element is displayed

Starting URL: https://testpages.eviltester.com/styled/css-media-queries.html

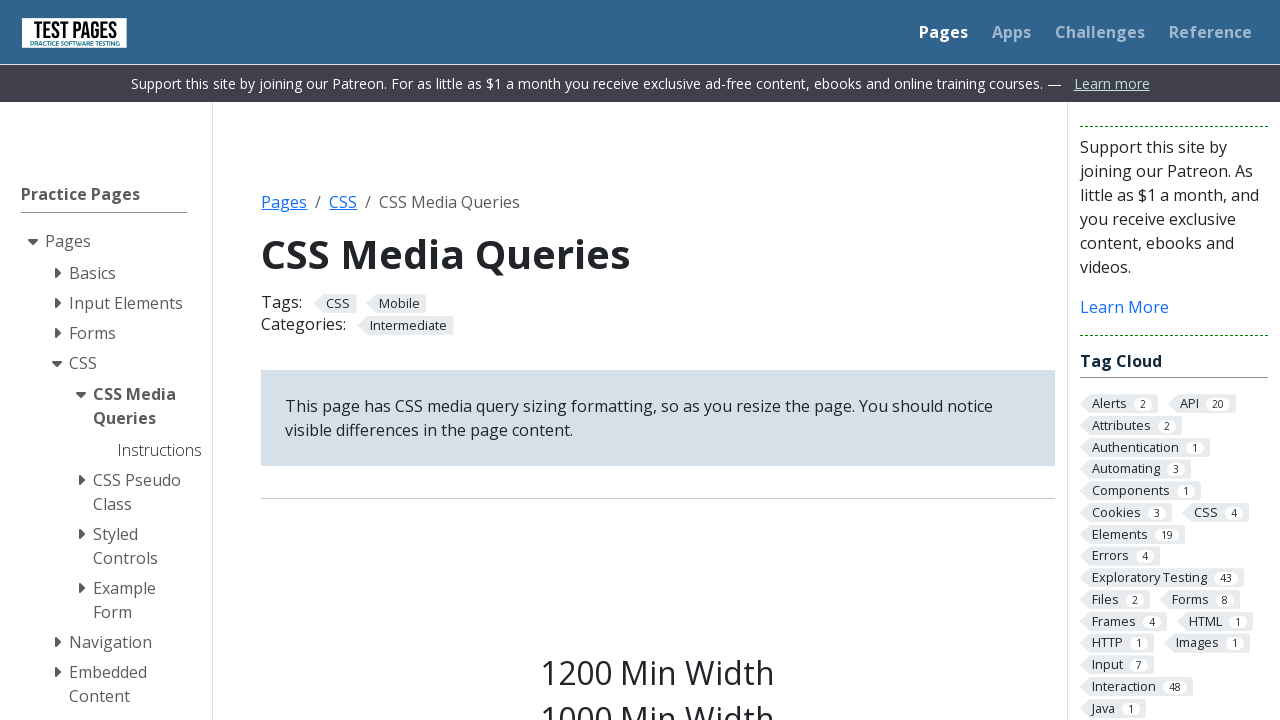

Navigated to CSS media queries test page
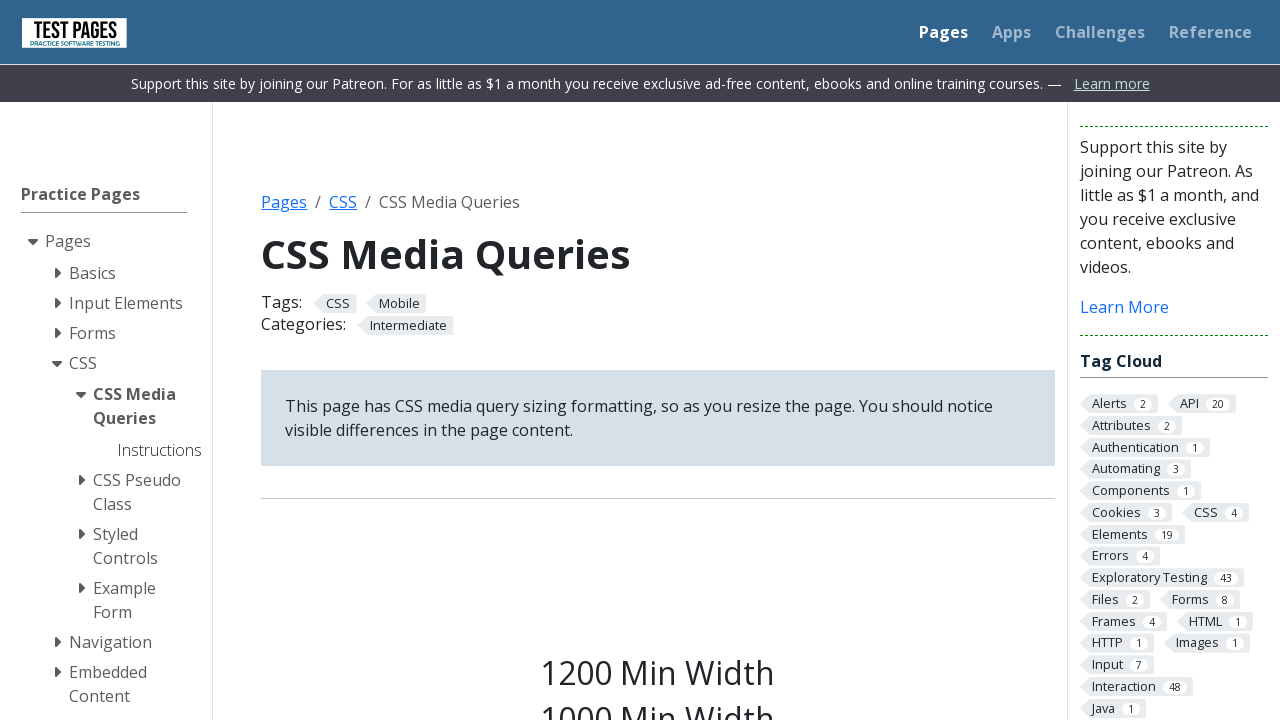

Set viewport size to 1200x1080 to test media query breakpoint
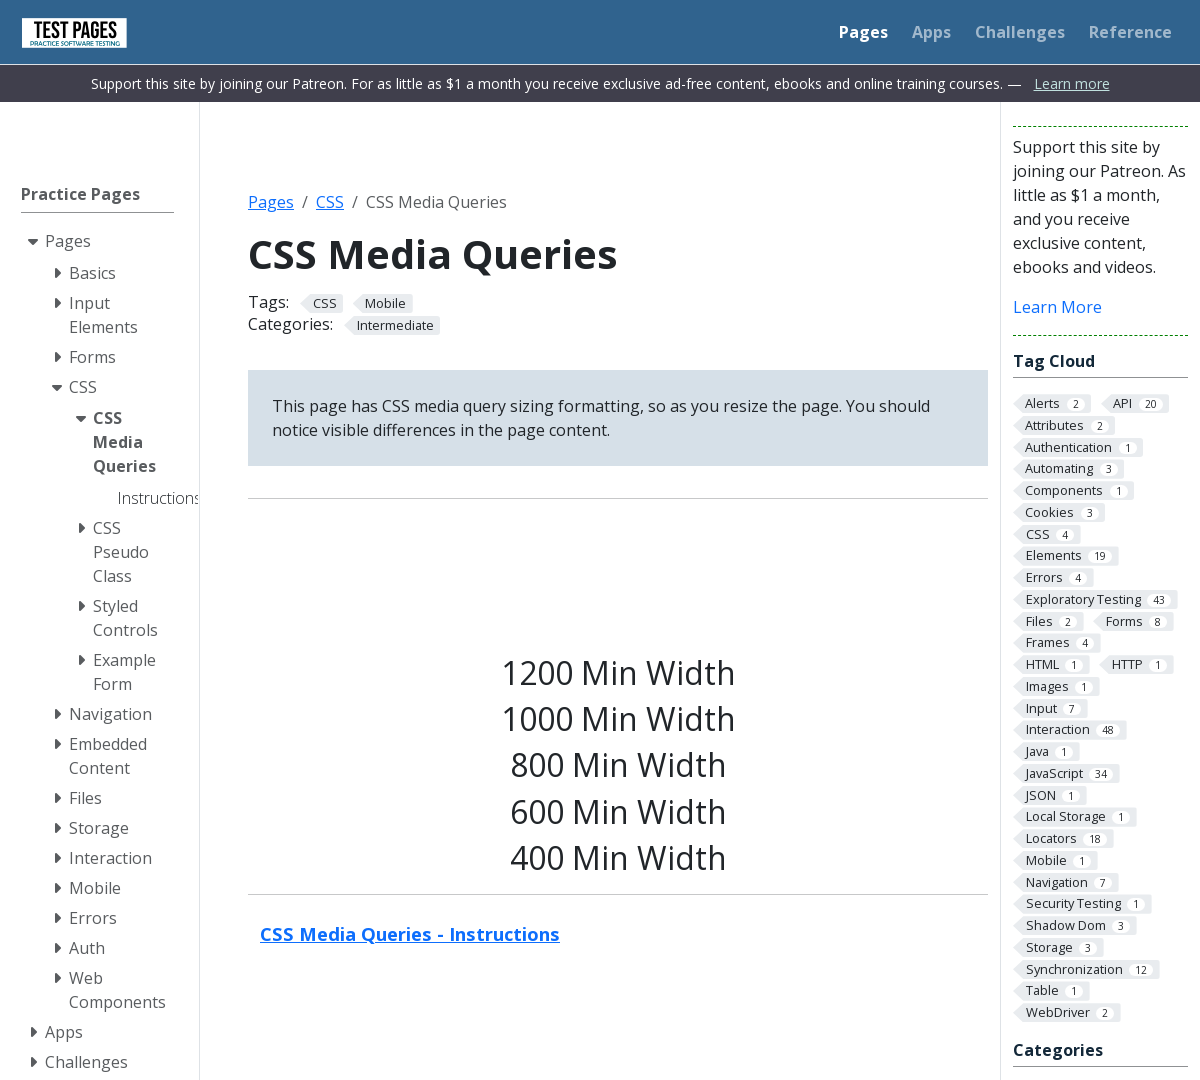

Waited for responsive element with class '.s1200' to be present
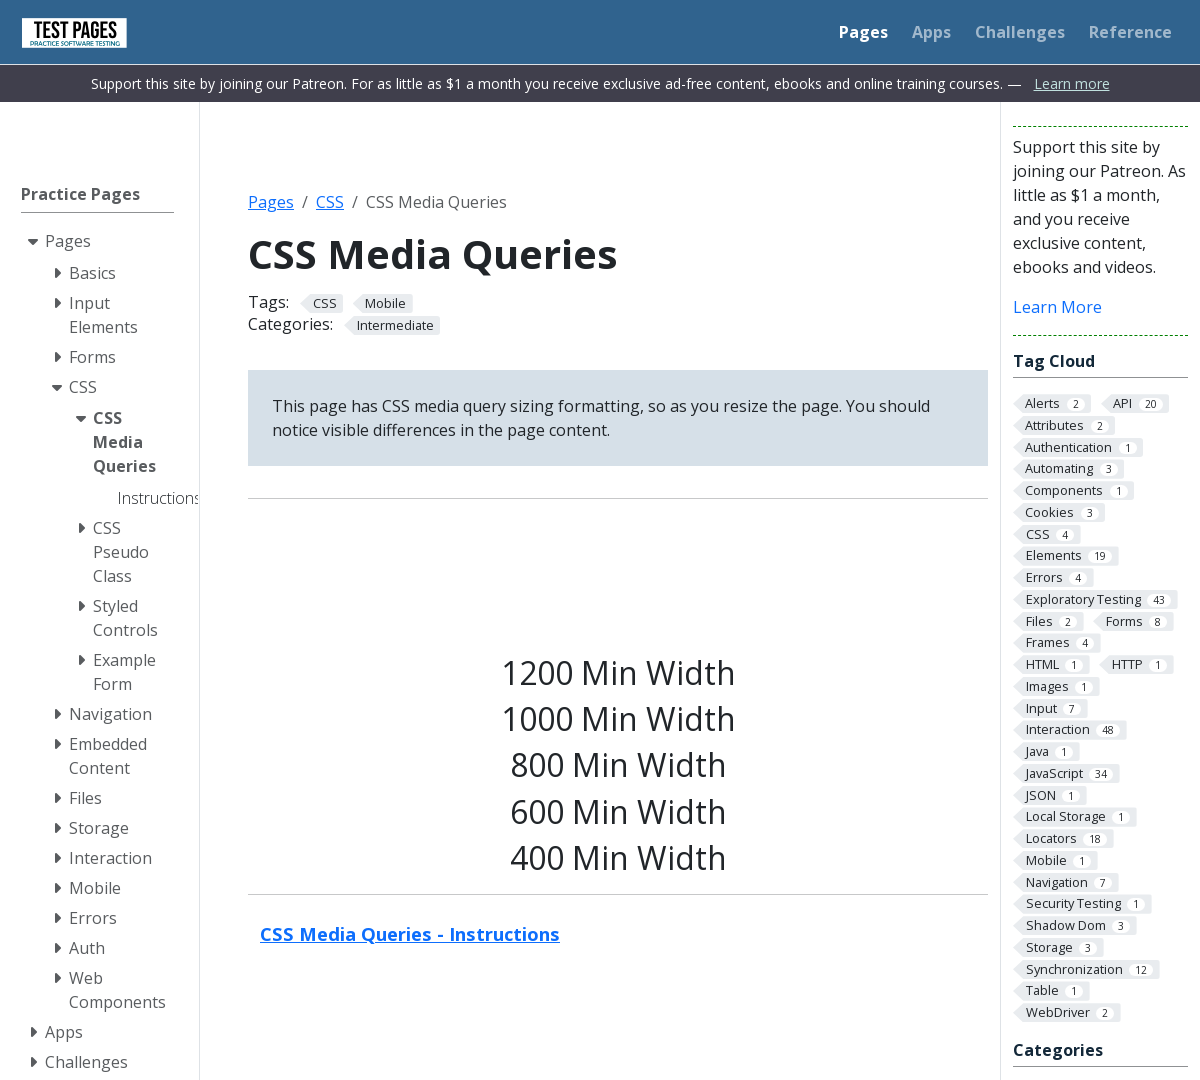

Verified that the '.s1200' responsive element is visible
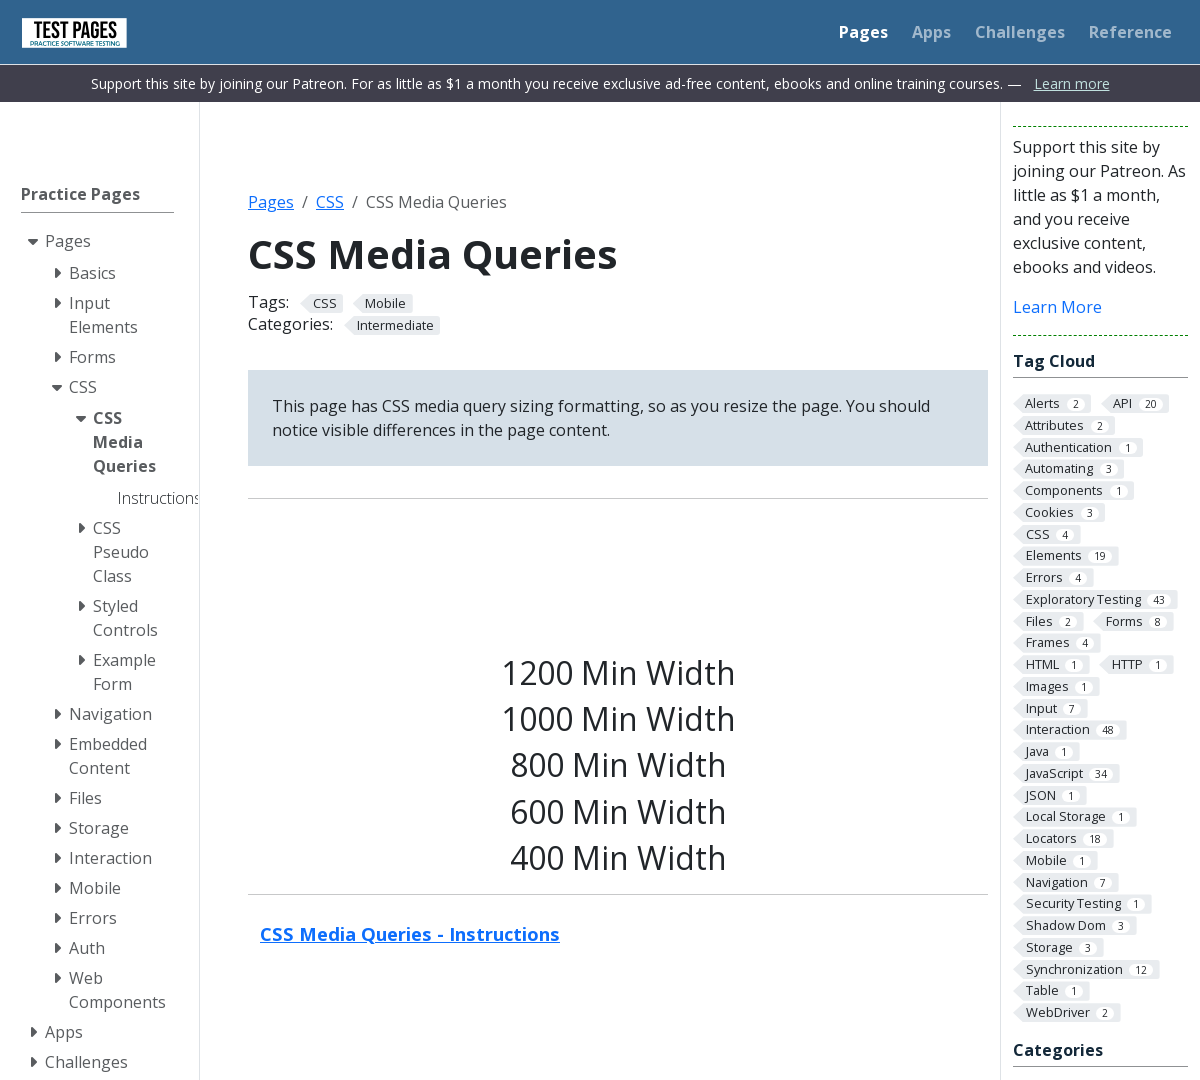

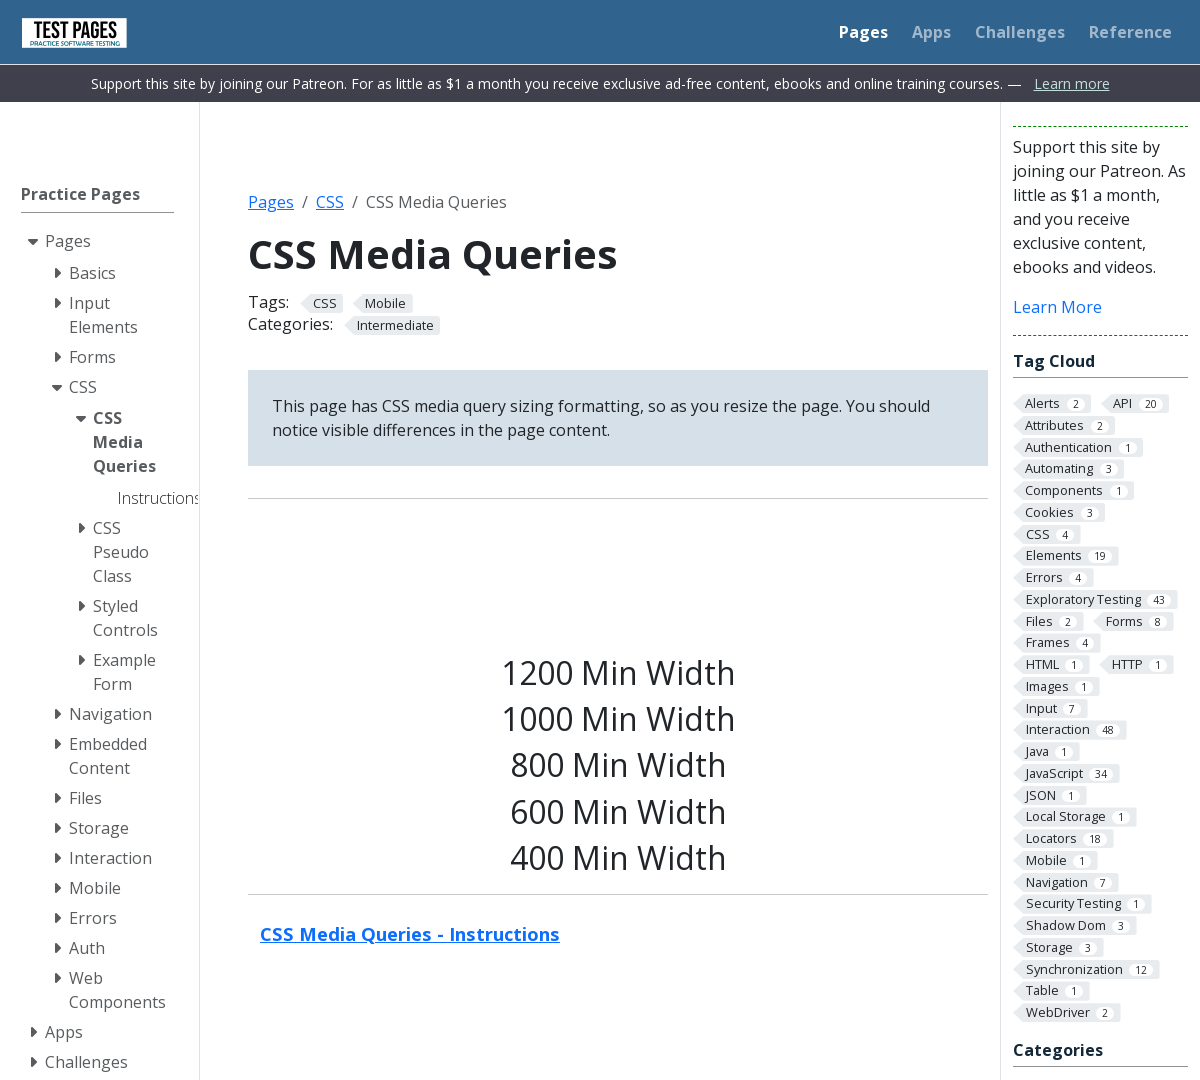